Tests JavaScript alert handling by clicking a button that triggers an alert and then accepting/dismissing the alert dialog

Starting URL: https://demoqa.com/alerts

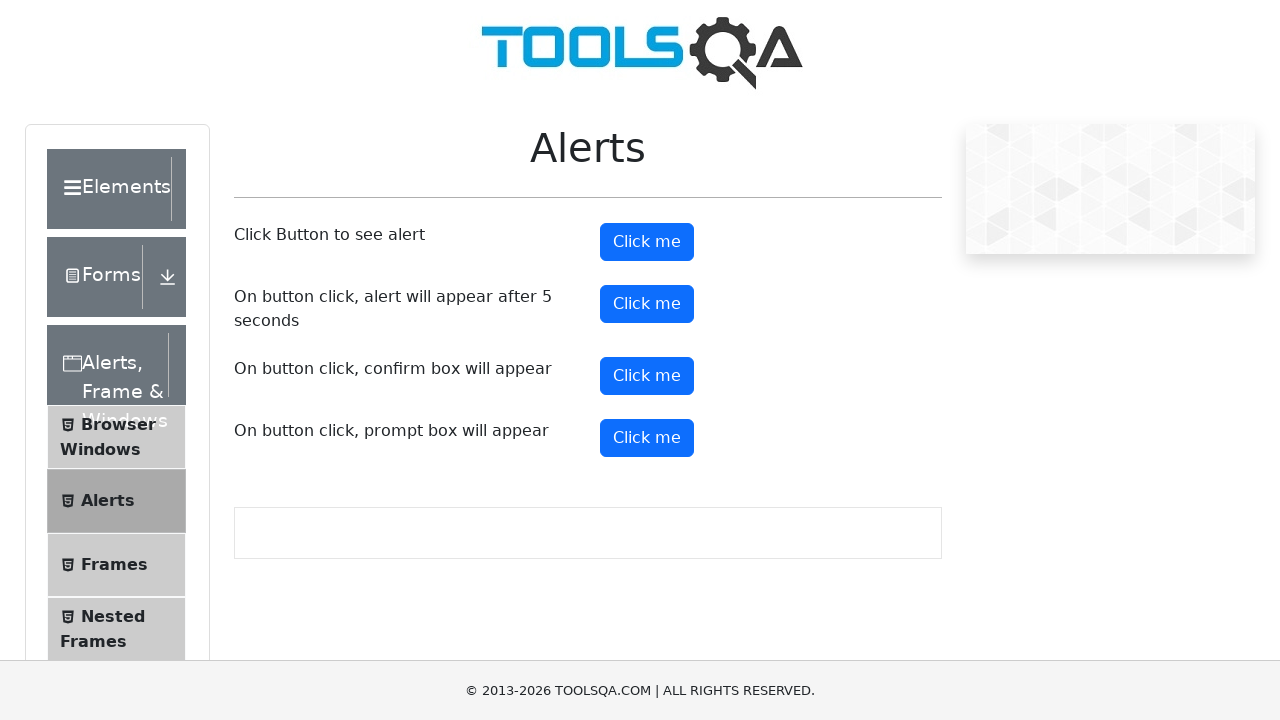

Clicked alert button to trigger JavaScript alert at (647, 242) on #alertButton
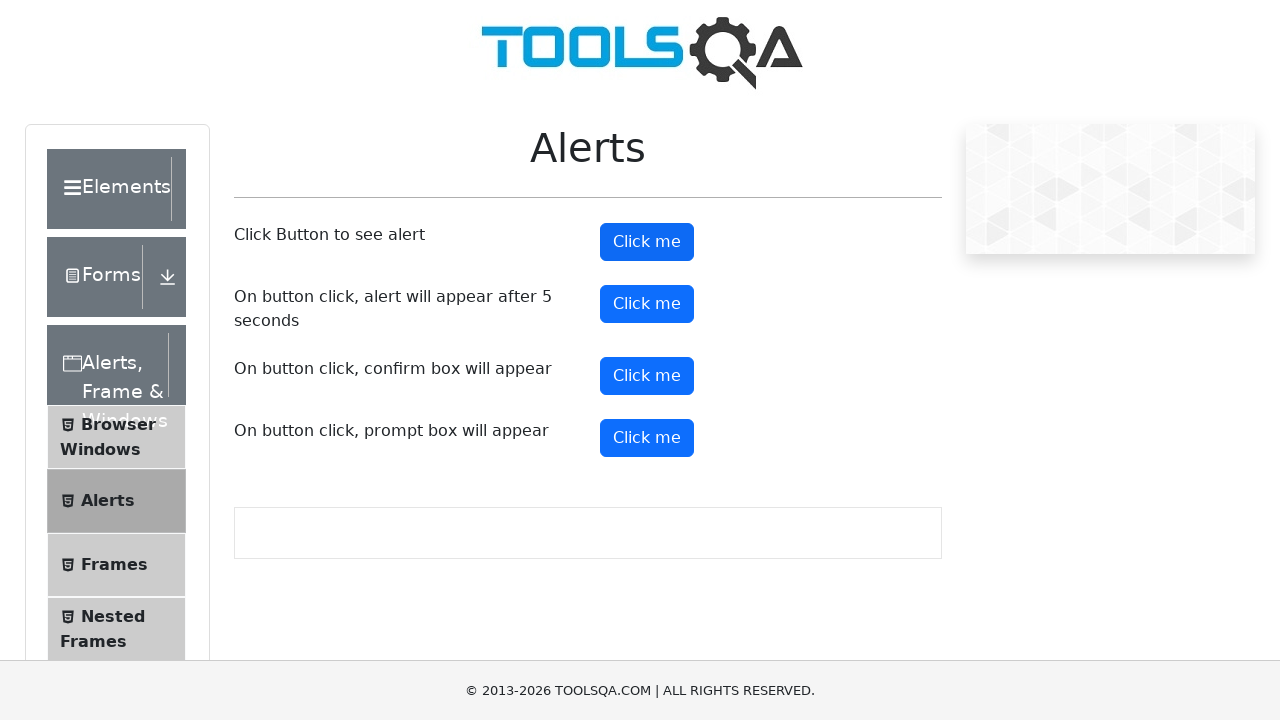

Set up dialog handler to accept alert
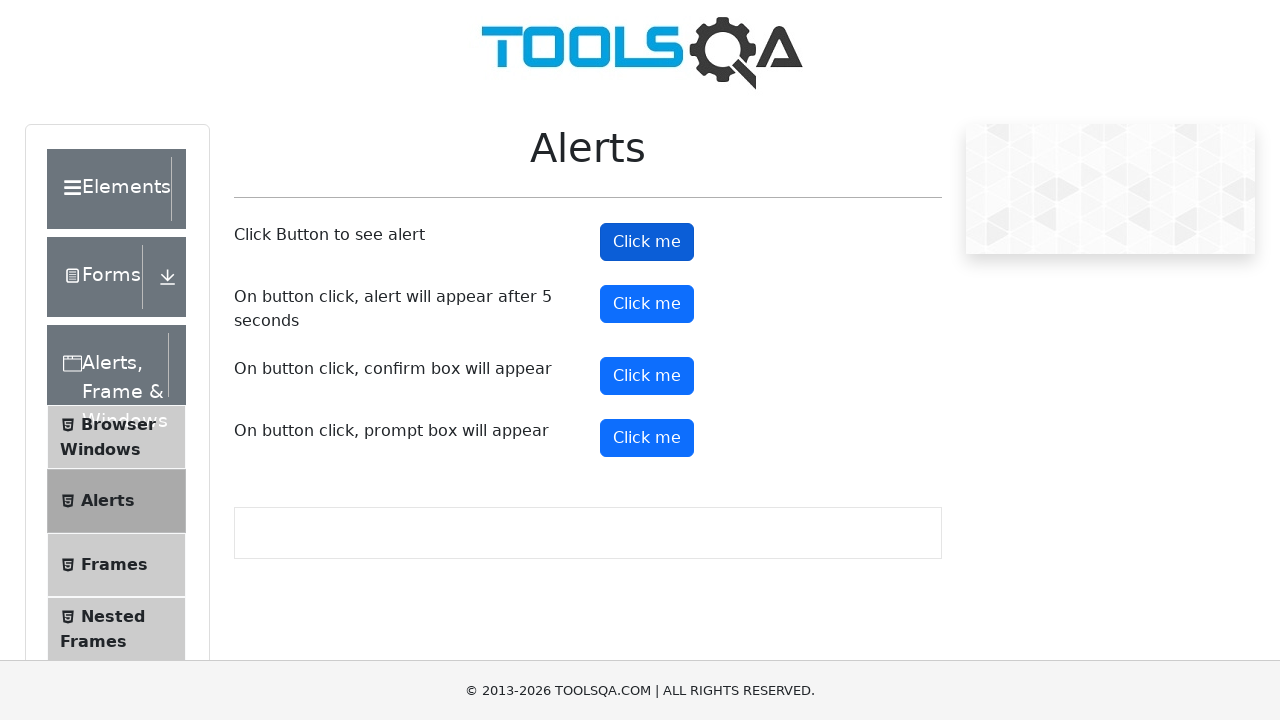

Waited 1000ms for alert to be processed
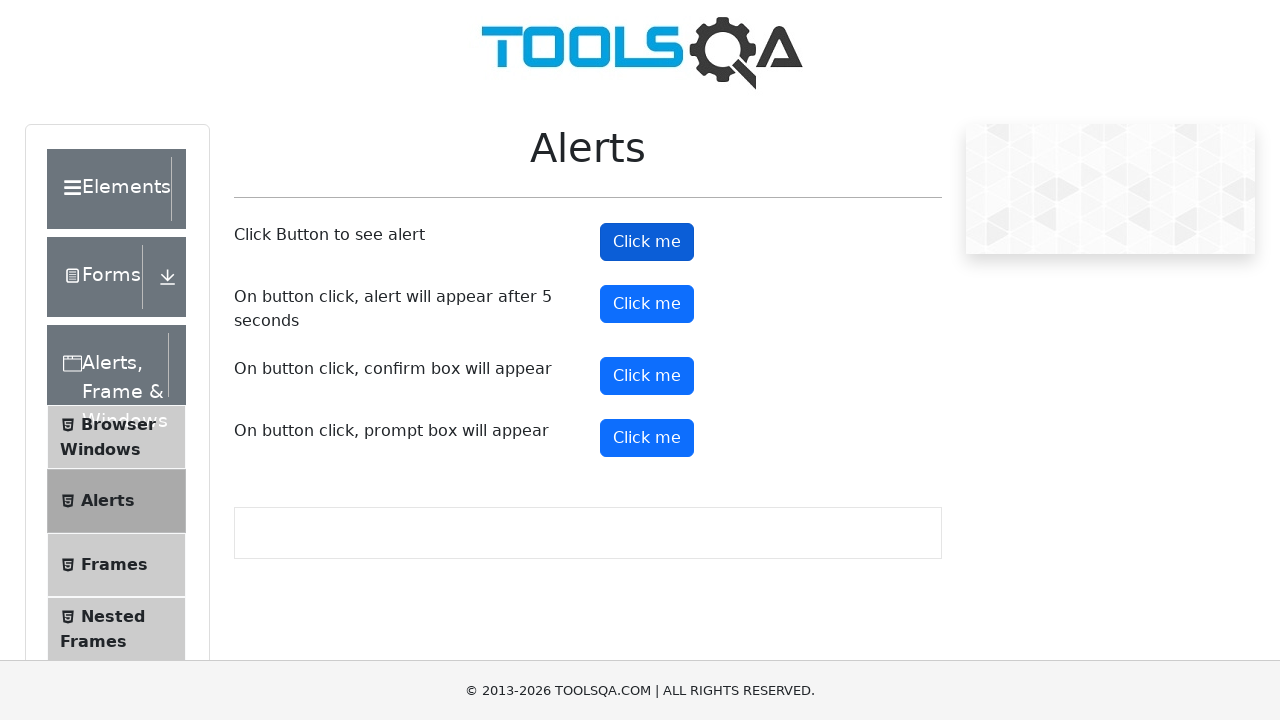

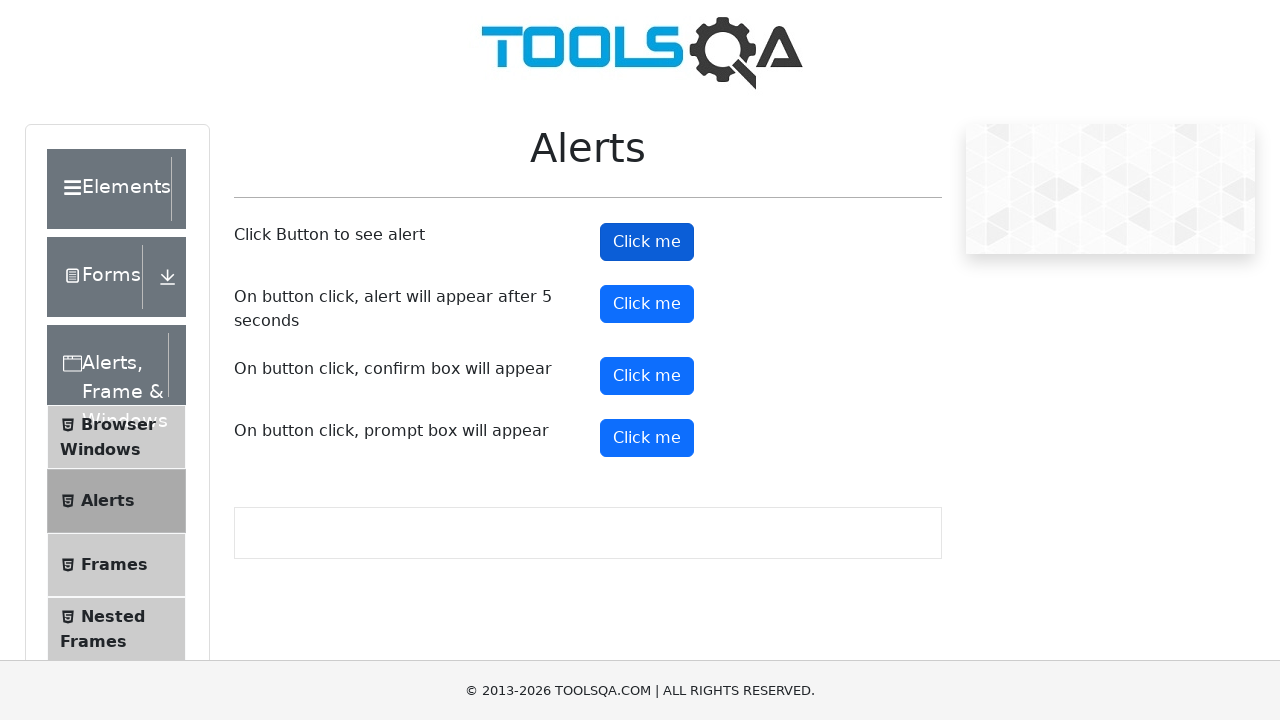